Tests iframe interaction by entering text in an autocomplete field within an iframe, then navigating back to main page

Starting URL: http://jqueryui.com/autocomplete/

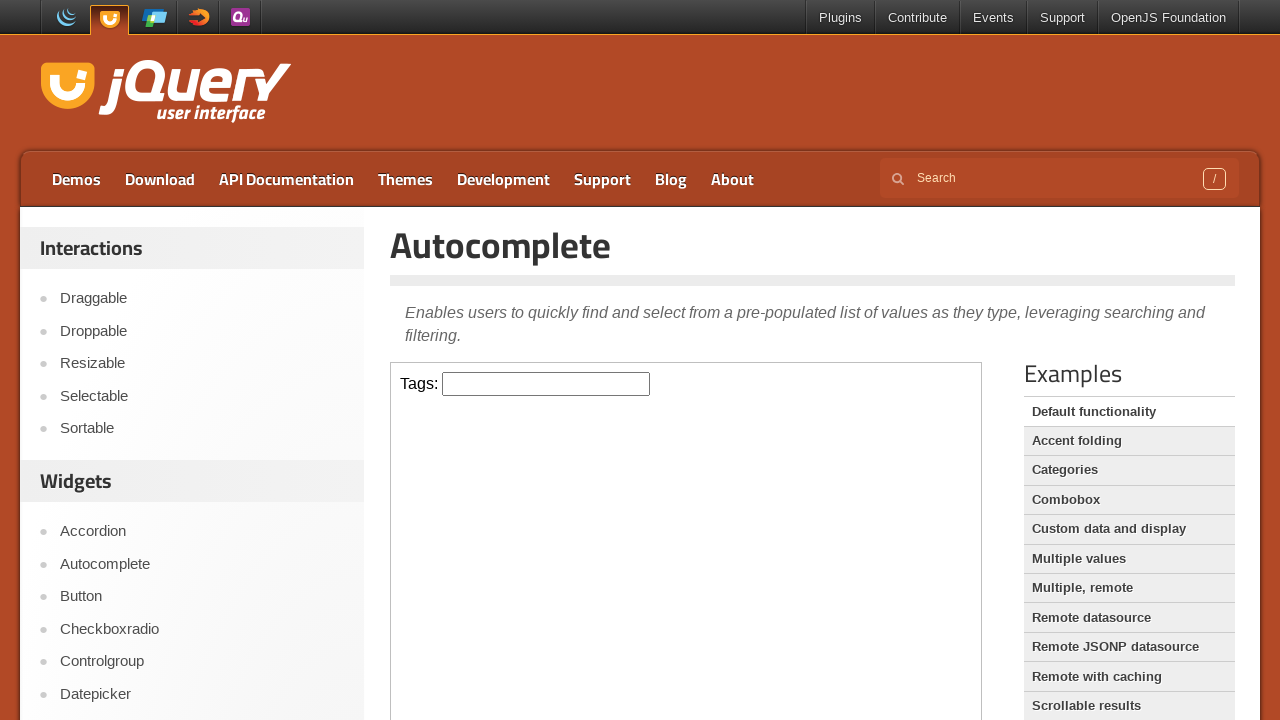

Located the demo iframe
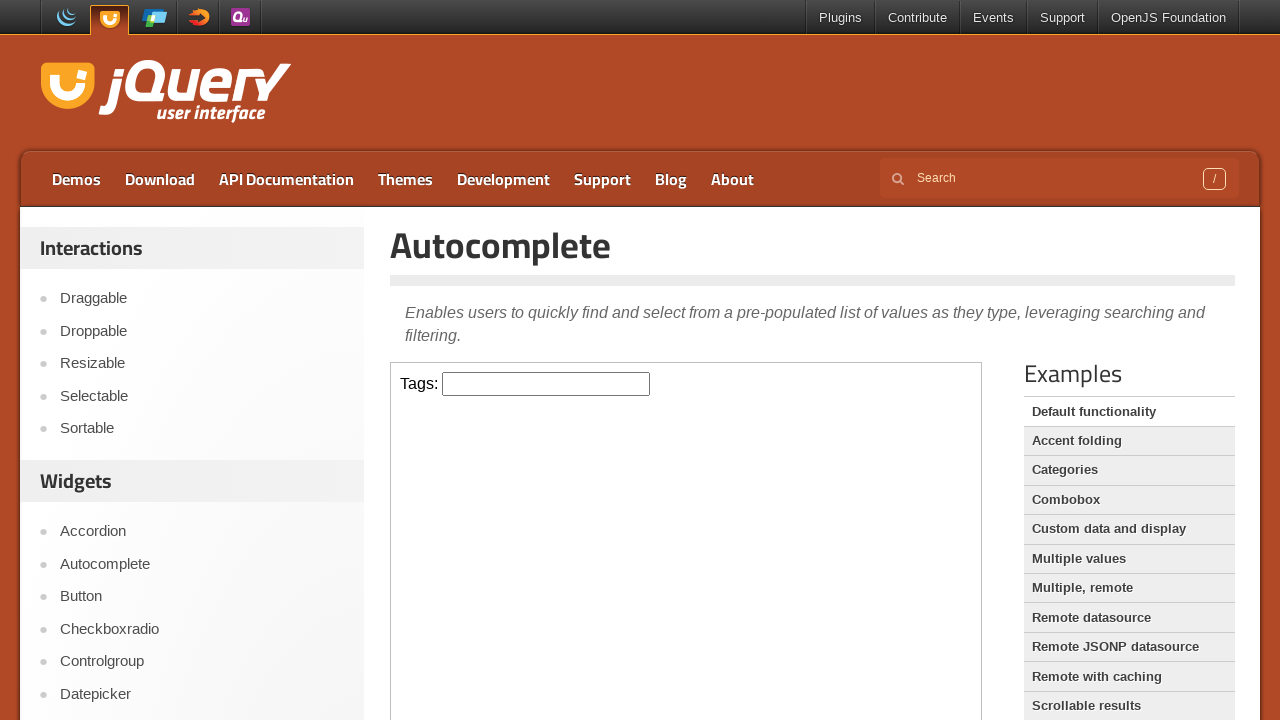

Filled autocomplete field with 'Selenium' in iframe on .demo-frame >> internal:control=enter-frame >> #tags
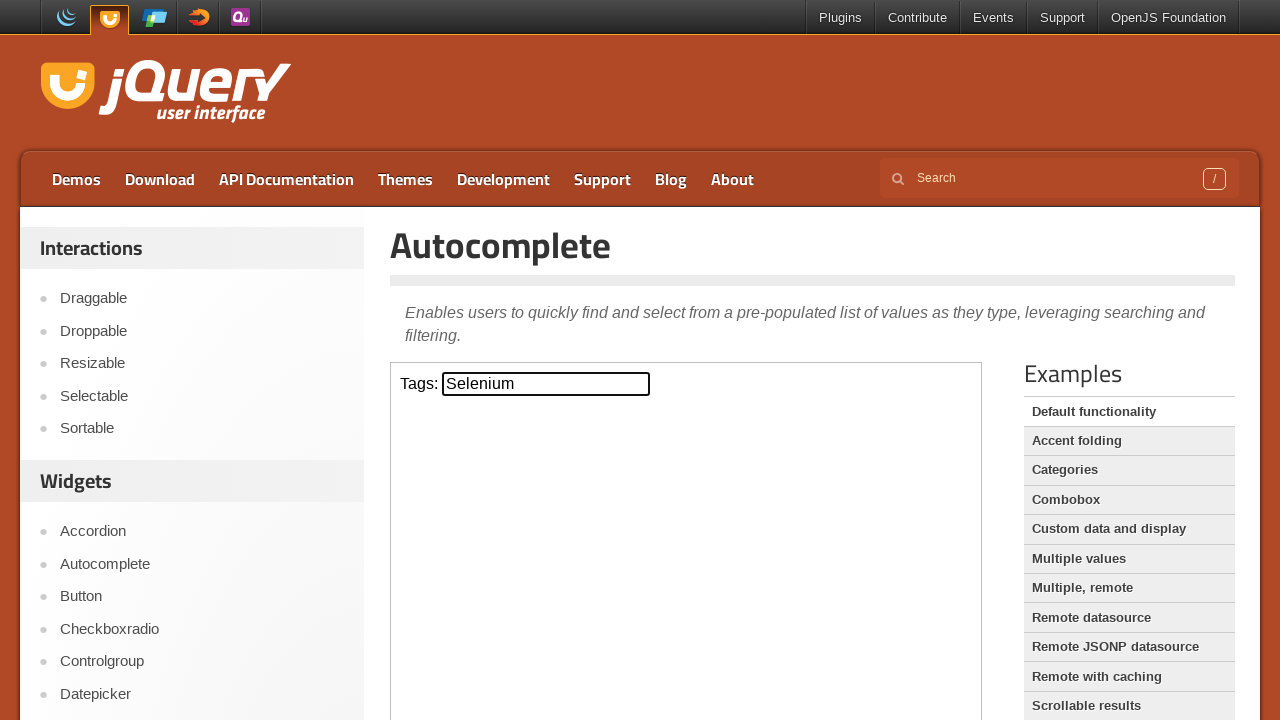

Clicked Button link in main page to navigate away from iframe at (202, 597) on text=Button
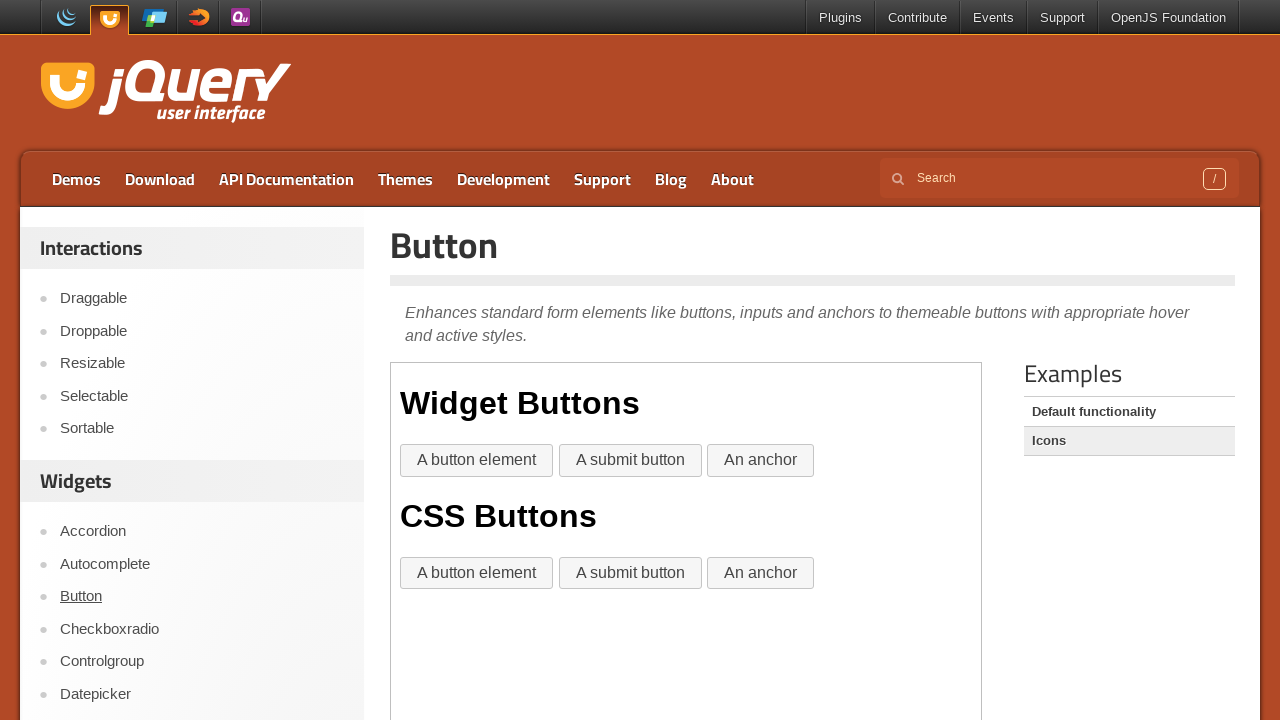

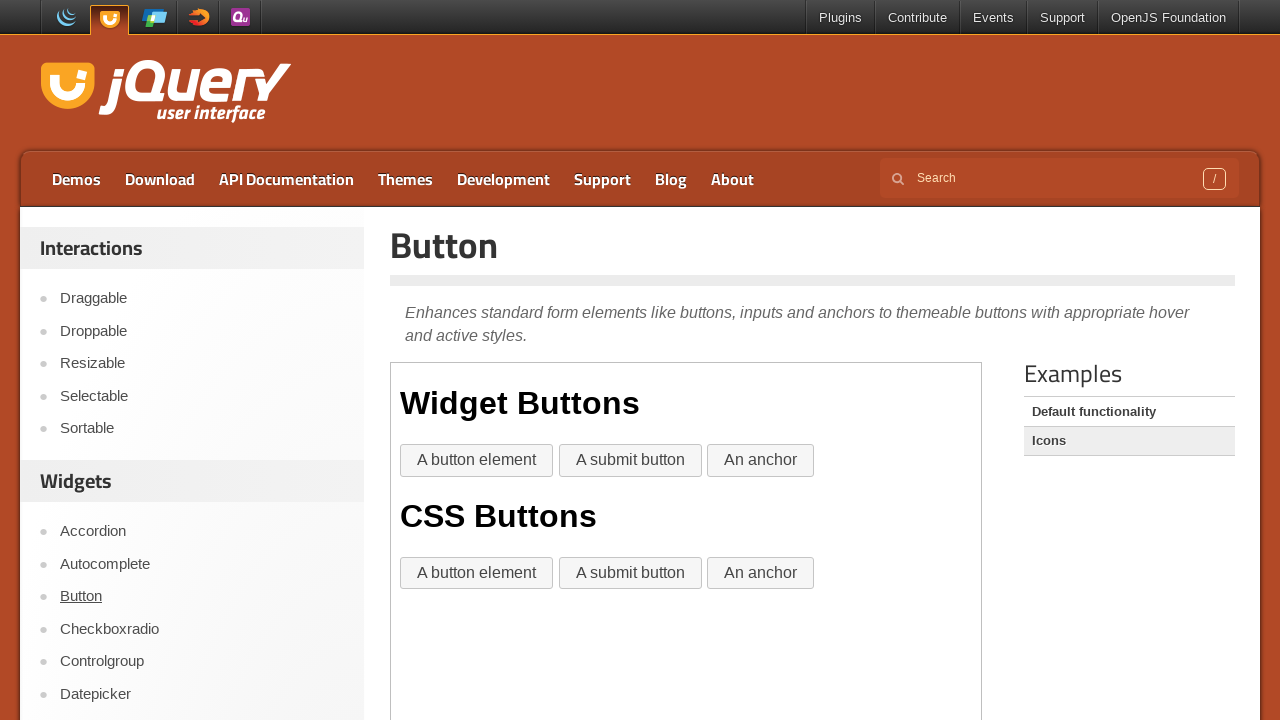